Verifies that clicking on Form Authentication link navigates to the correct login URL

Starting URL: https://the-internet.herokuapp.com/

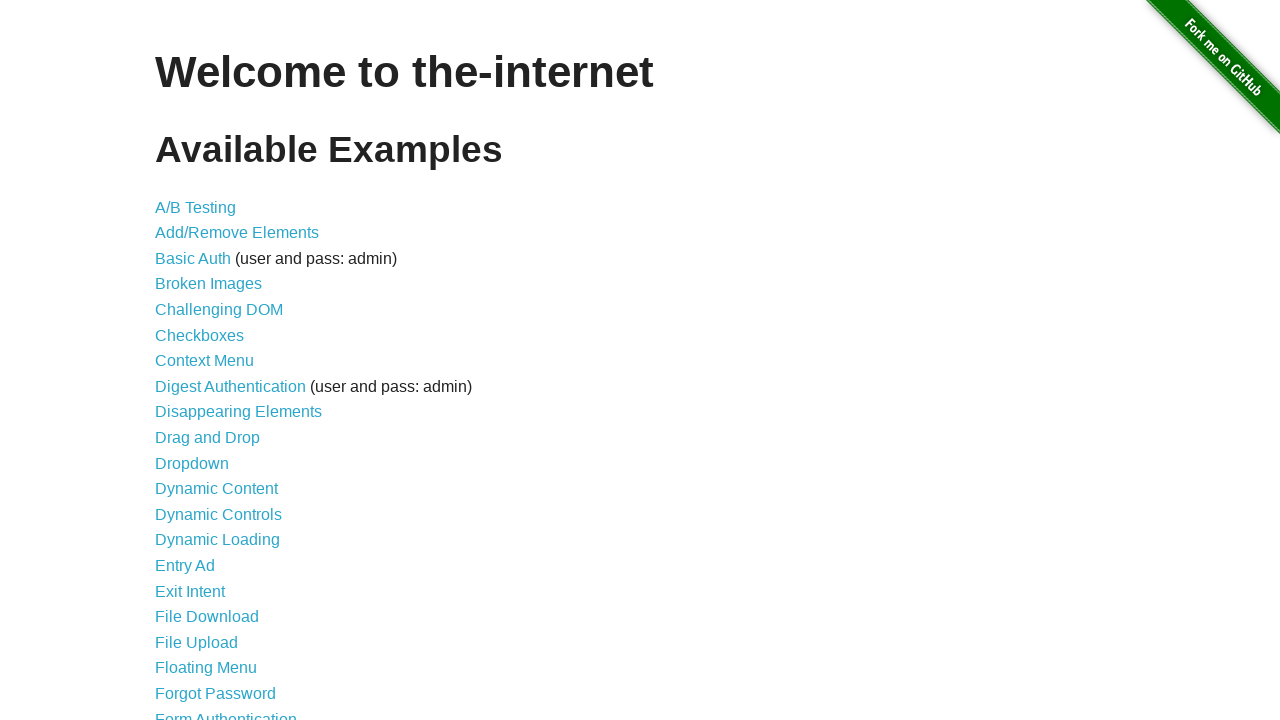

Clicked on Form Authentication link at (226, 712) on text=Form Authentication
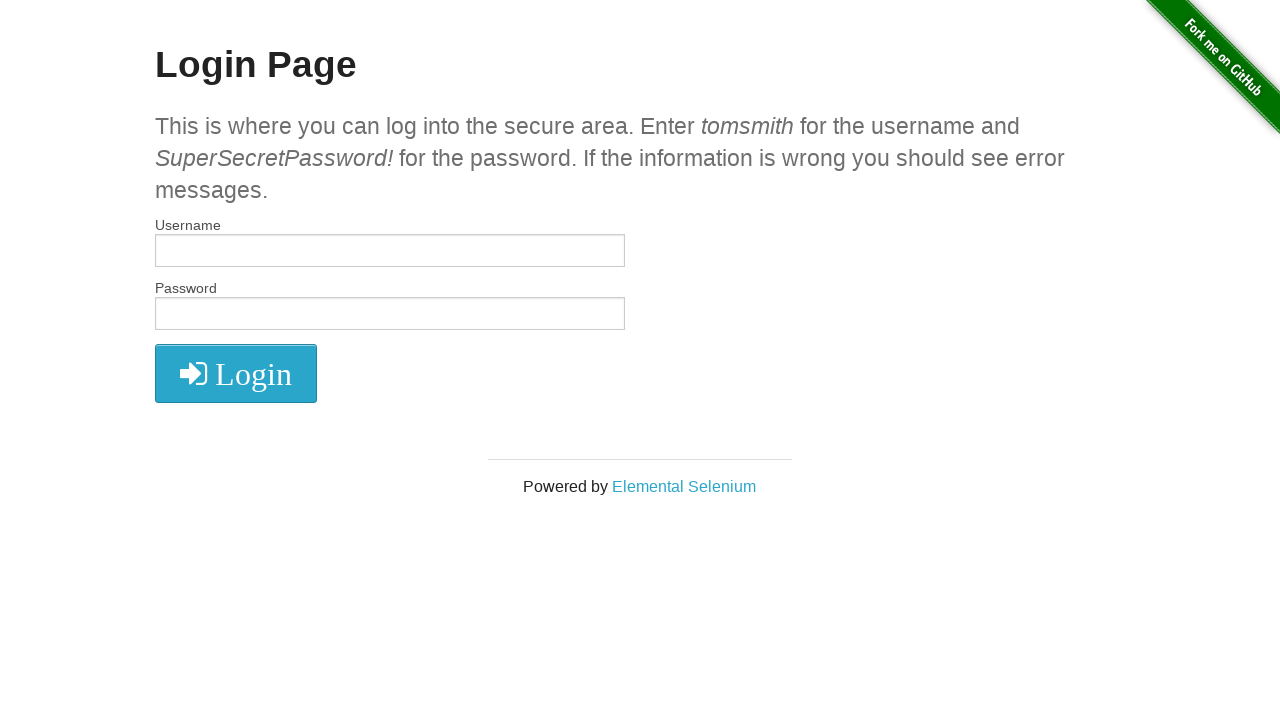

Verified navigation to correct login URL: https://the-internet.herokuapp.com/login
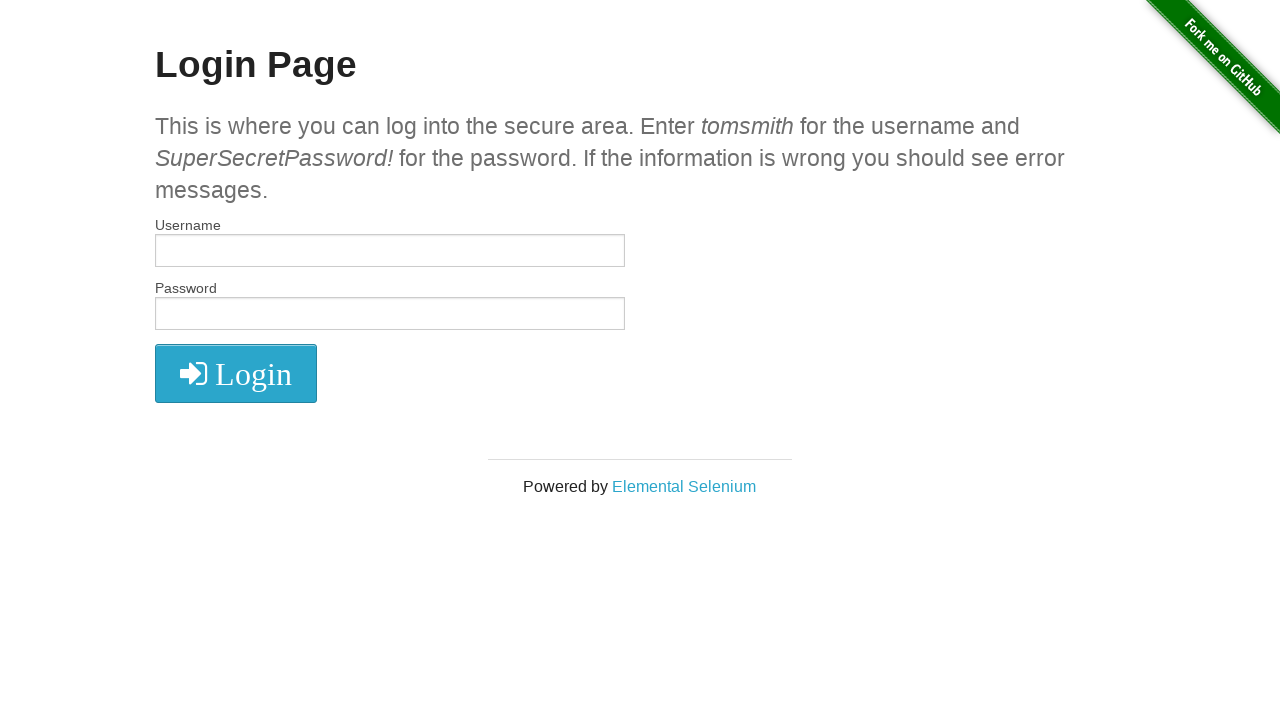

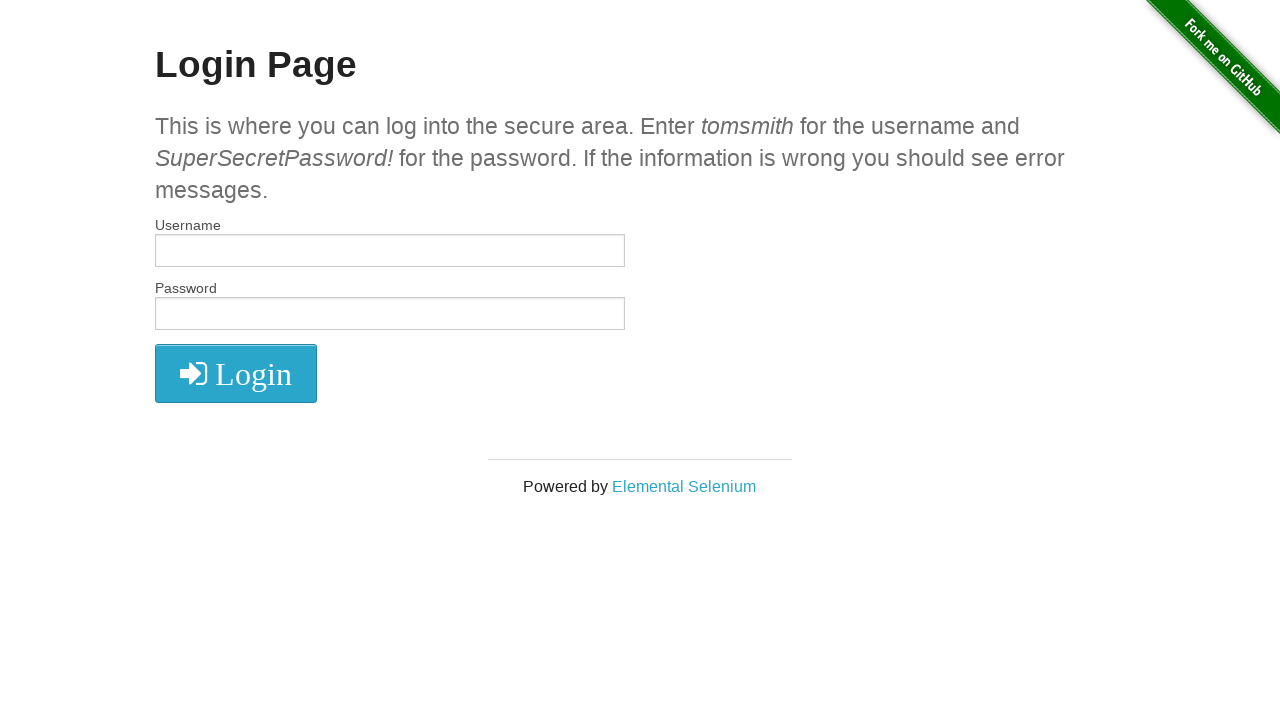